Tests completing a web form by filling in personal information fields (first name, last name, job title), selecting radio buttons, checking checkboxes, selecting from a dropdown menu, picking a date, and submitting the form.

Starting URL: https://formy-project.herokuapp.com/form

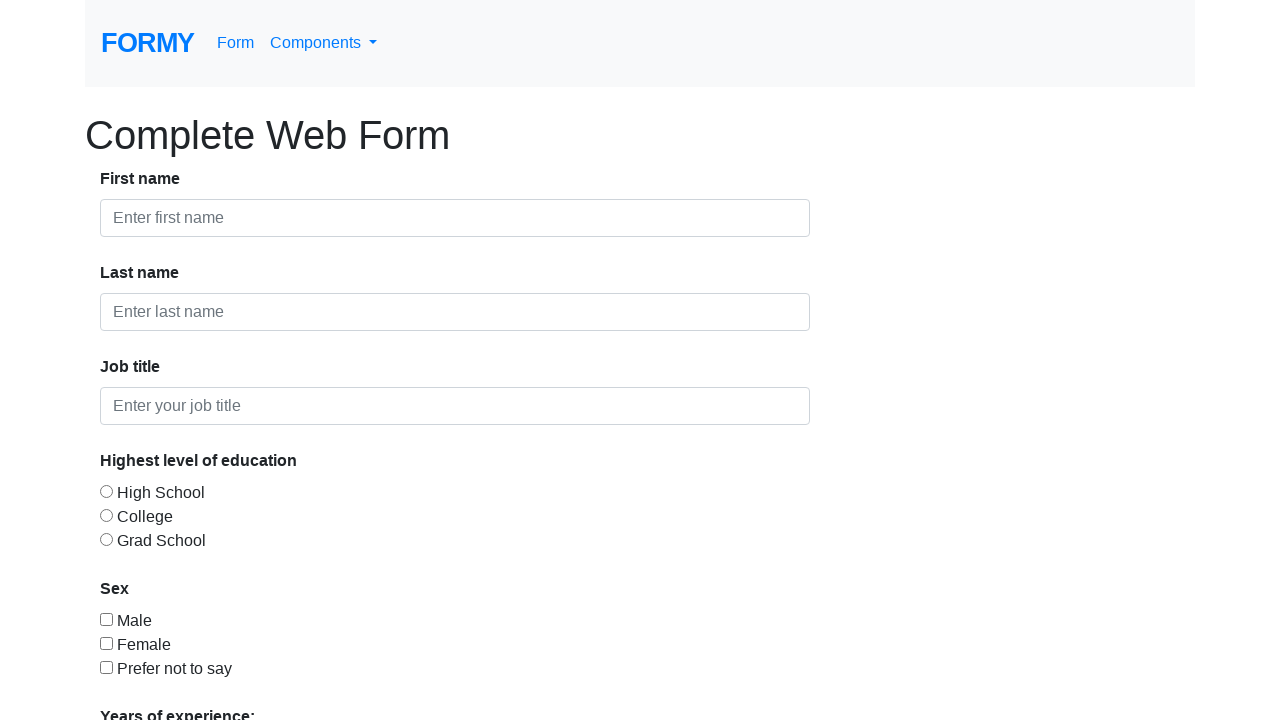

Clicked first name field at (455, 218) on #first-name
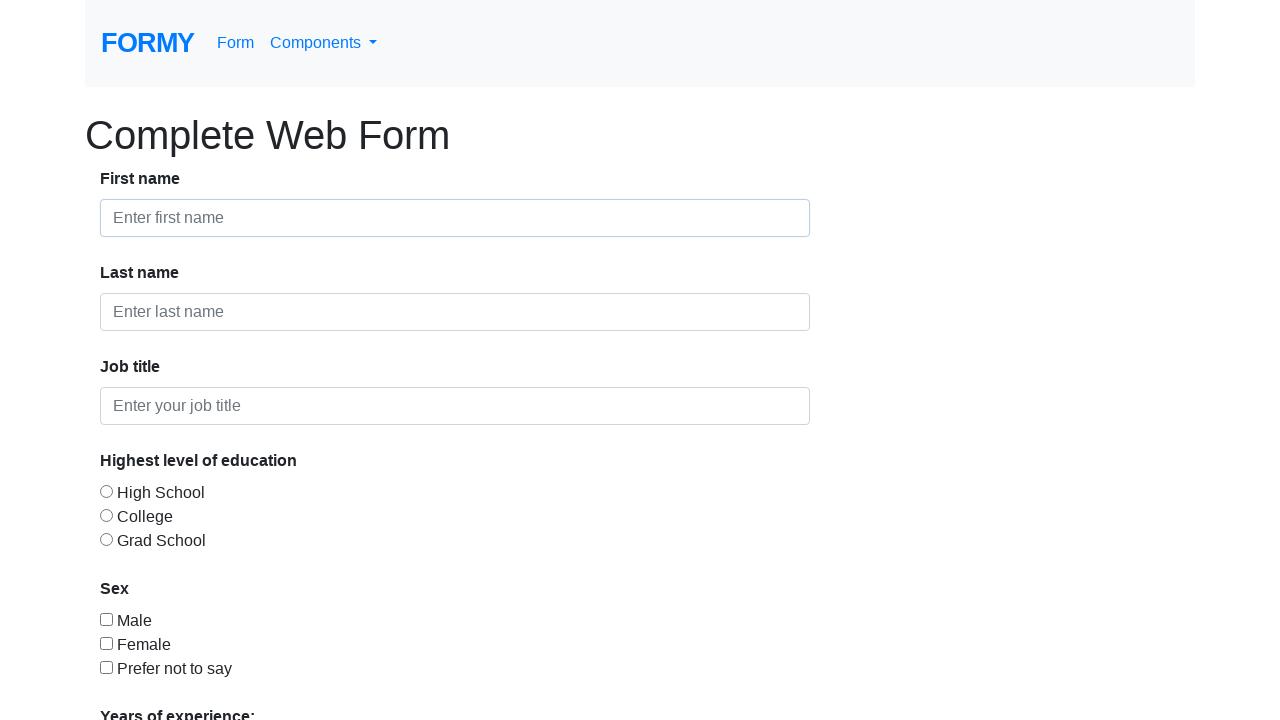

Filled first name field with 'Paul' on #first-name
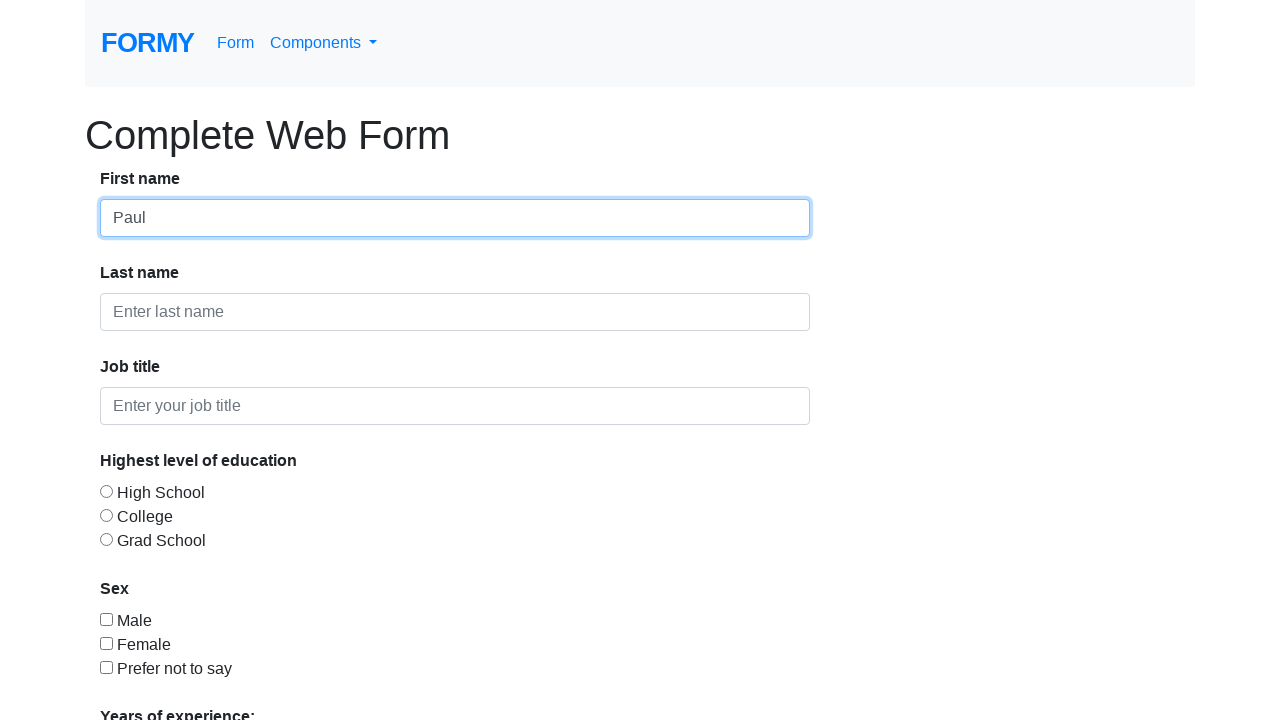

Filled last name field with 'Christian' on #last-name
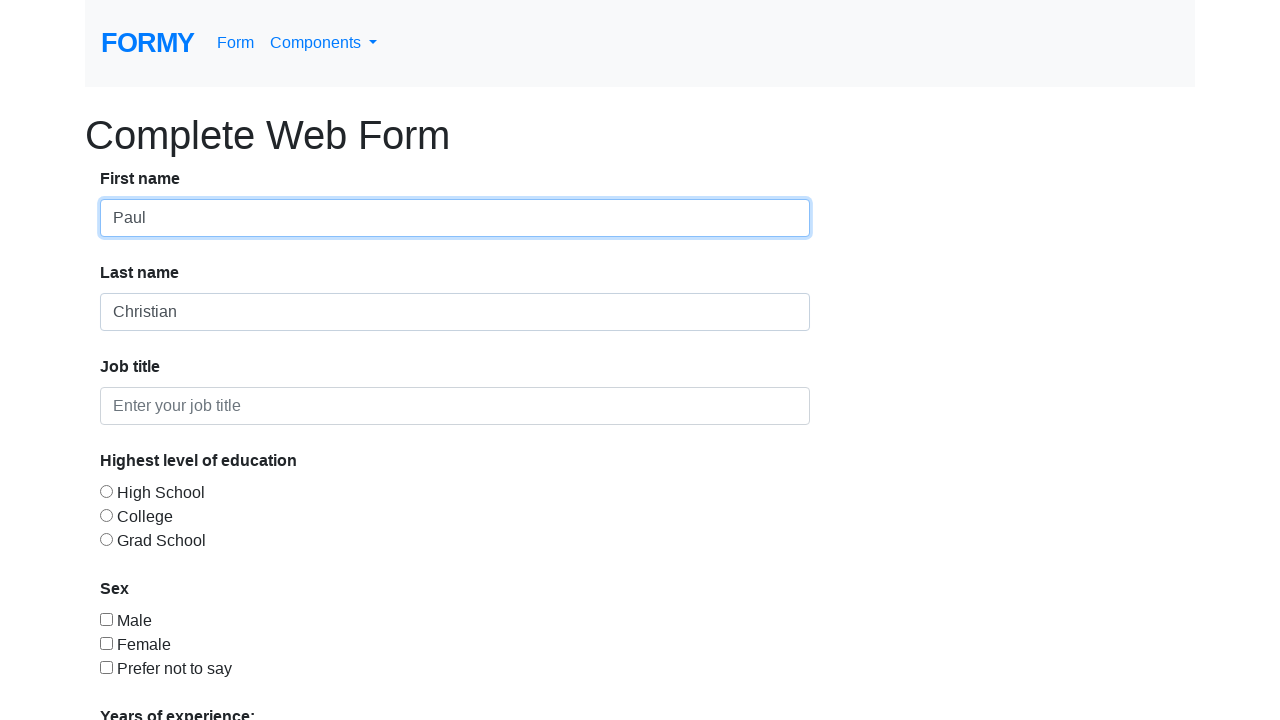

Filled job title field with 'IT Engineer' on #job-title
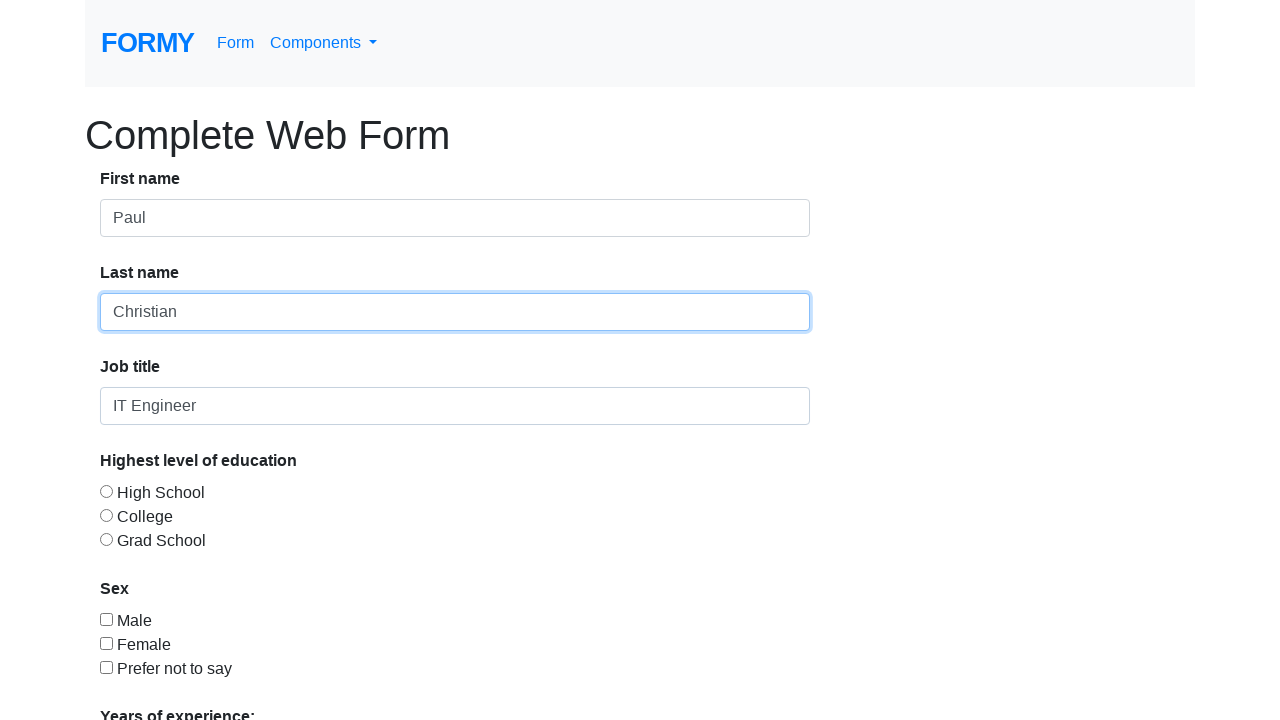

Clicked radio button 1 at (106, 491) on #radio-button-1
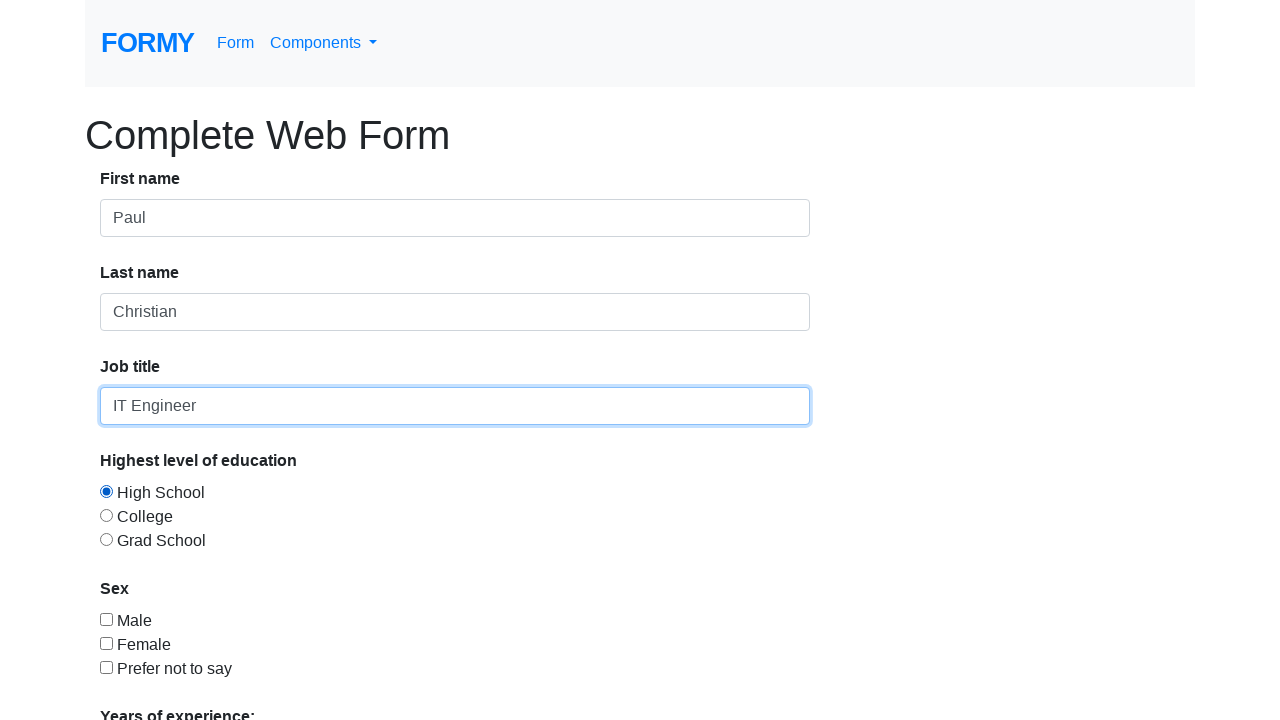

Clicked radio button 2 at (106, 515) on #radio-button-2
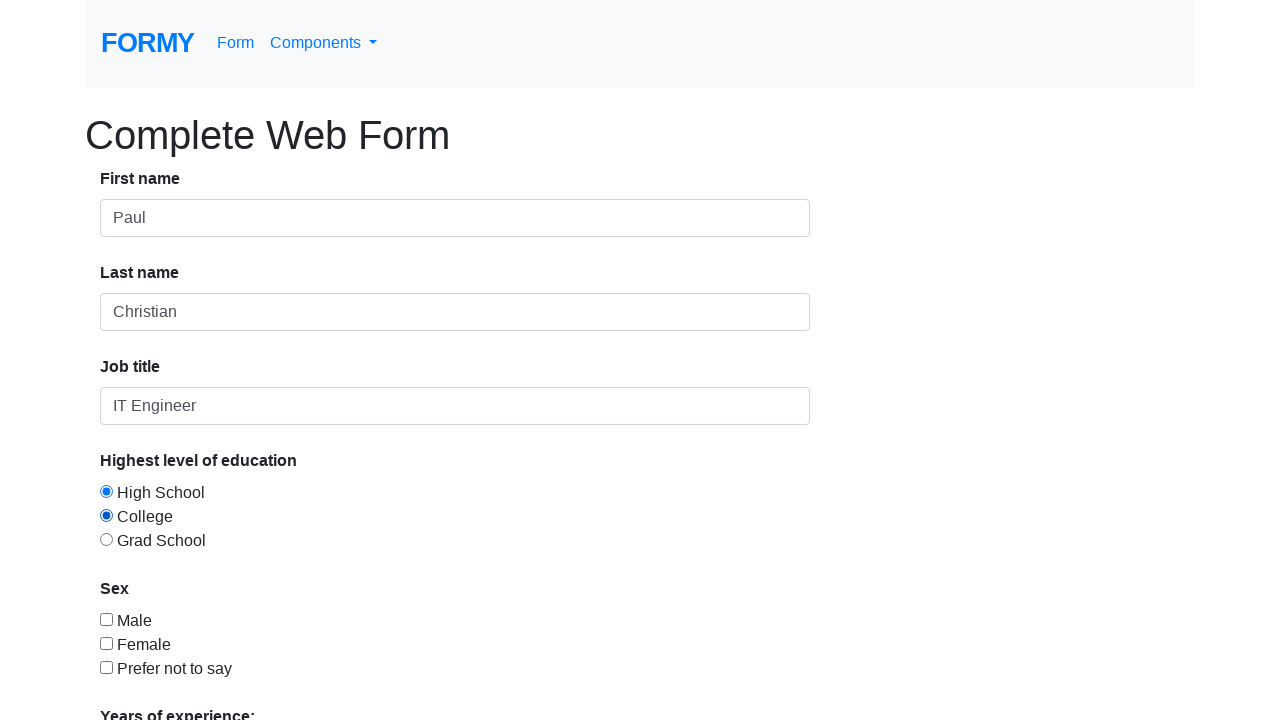

Clicked radio button 3 (selected education level) at (106, 539) on #radio-button-3
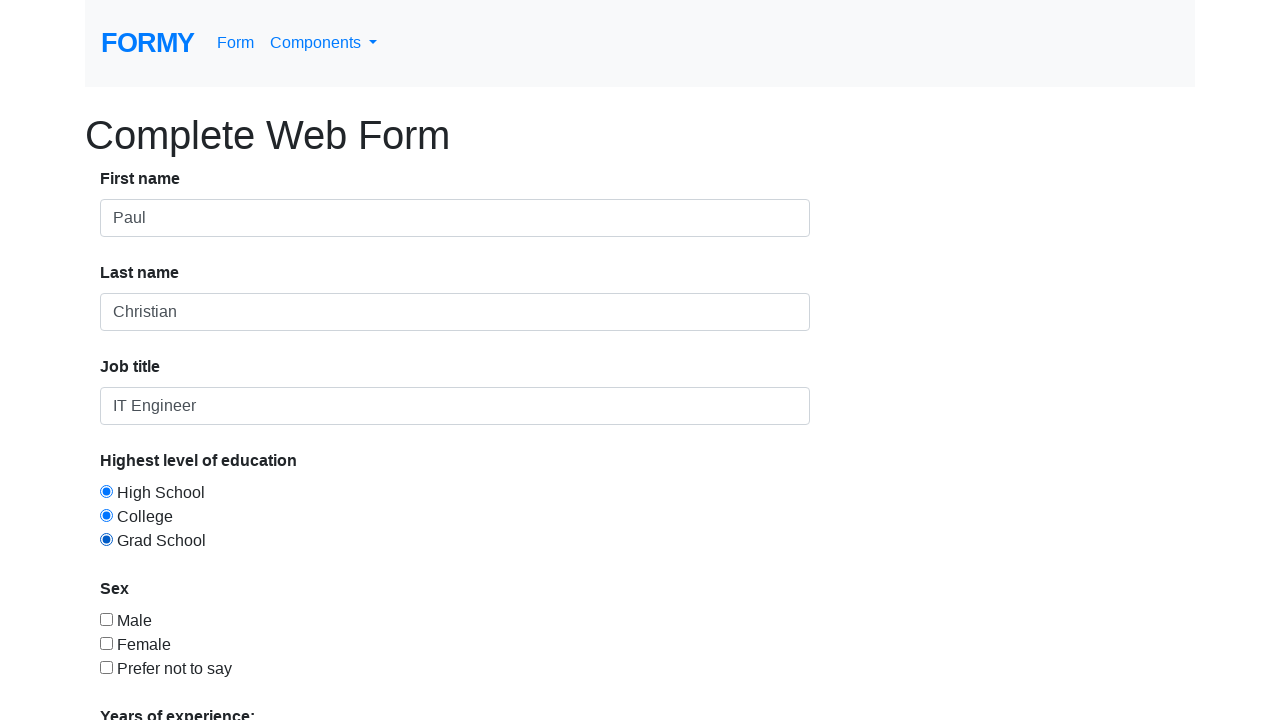

Checked checkbox 1 for years of experience at (106, 619) on #checkbox-1
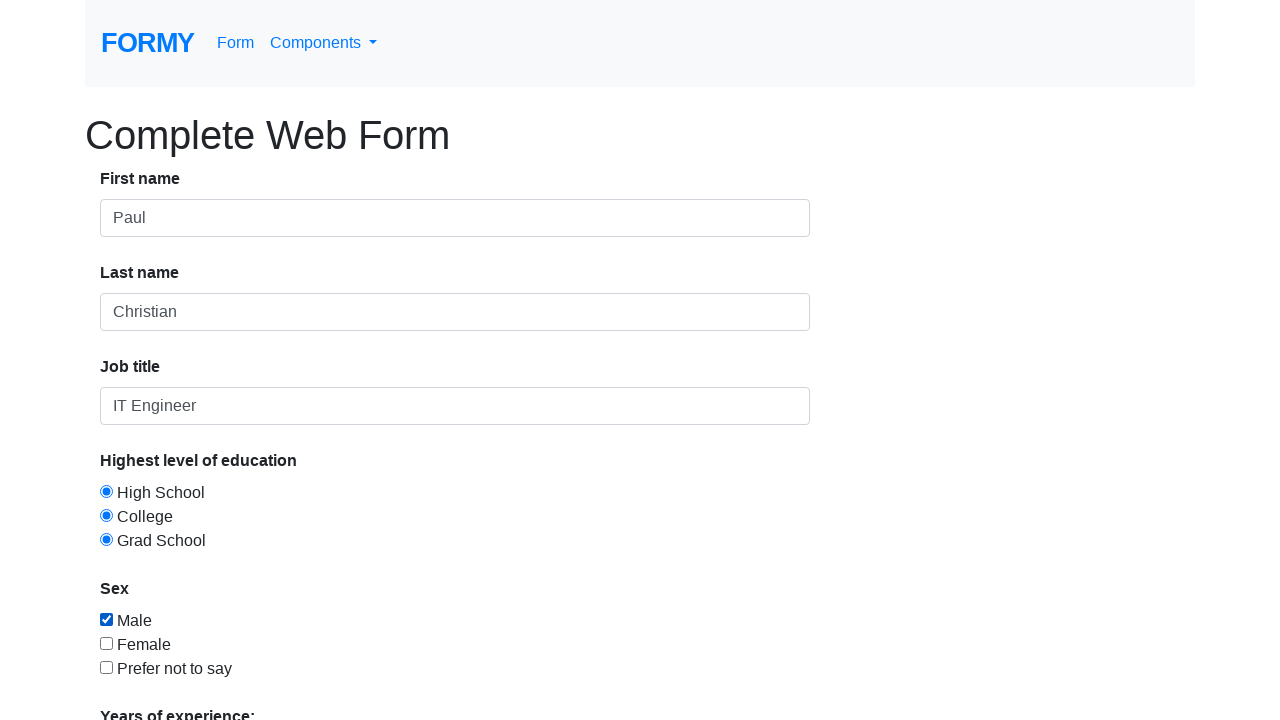

Checked checkbox 2 for years of experience at (106, 643) on #checkbox-2
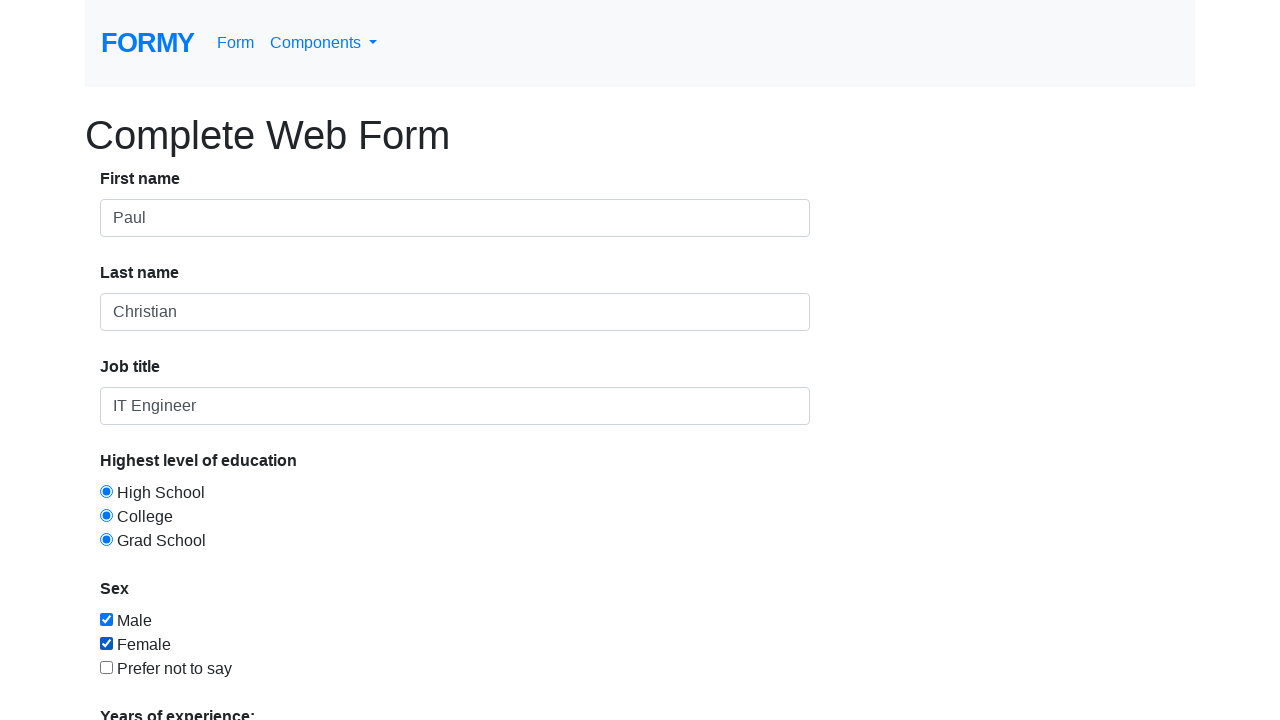

Checked checkbox 3 for years of experience at (106, 667) on #checkbox-3
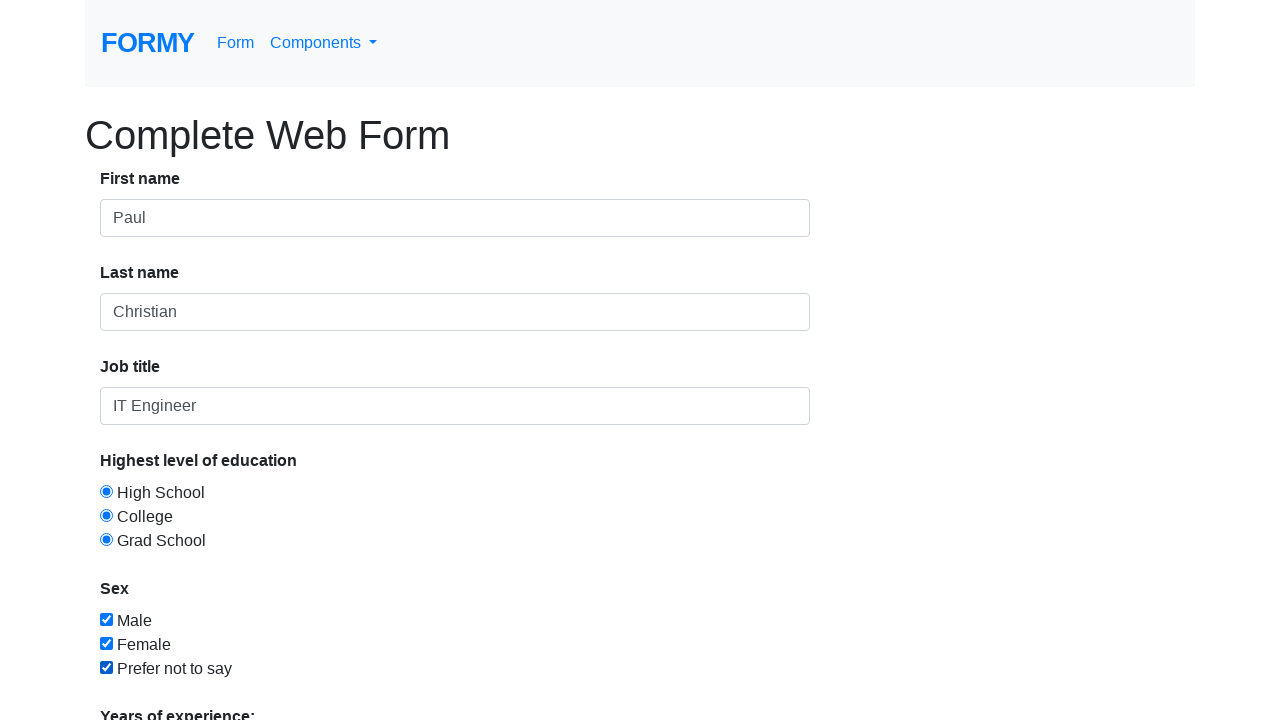

Clicked dropdown menu at (270, 519) on #select-menu
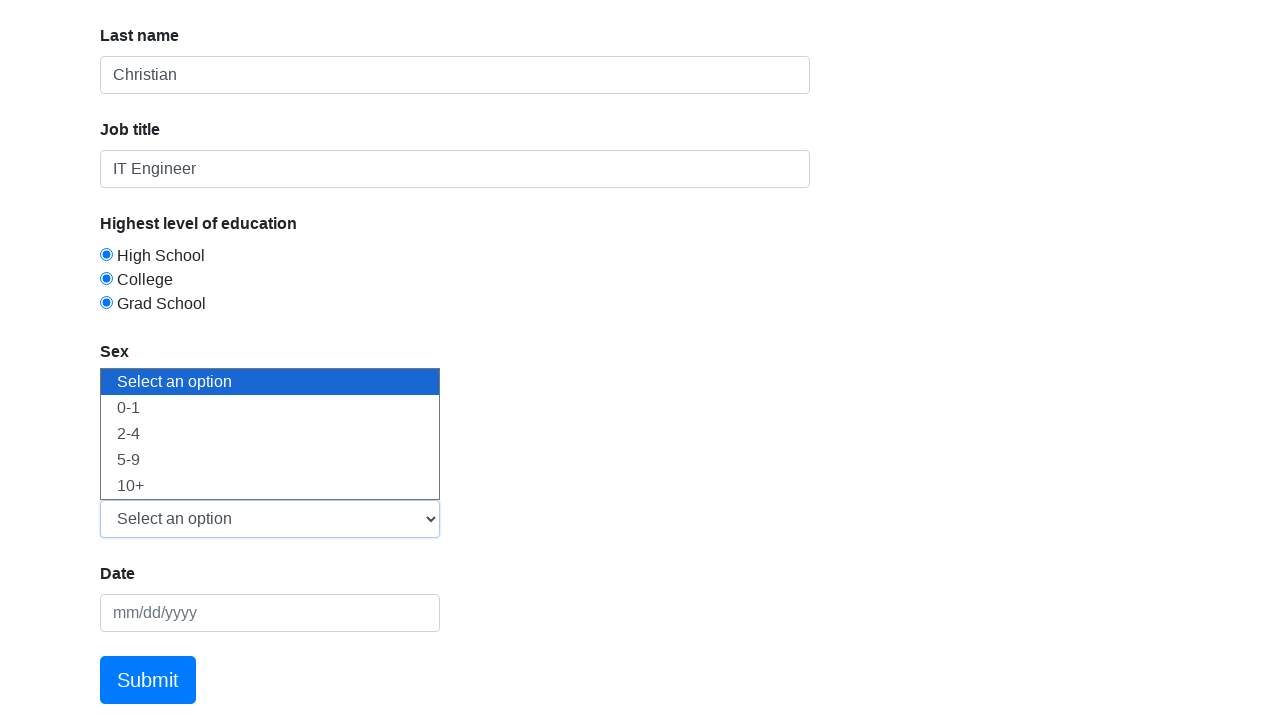

Selected '0-1' from dropdown menu on #select-menu
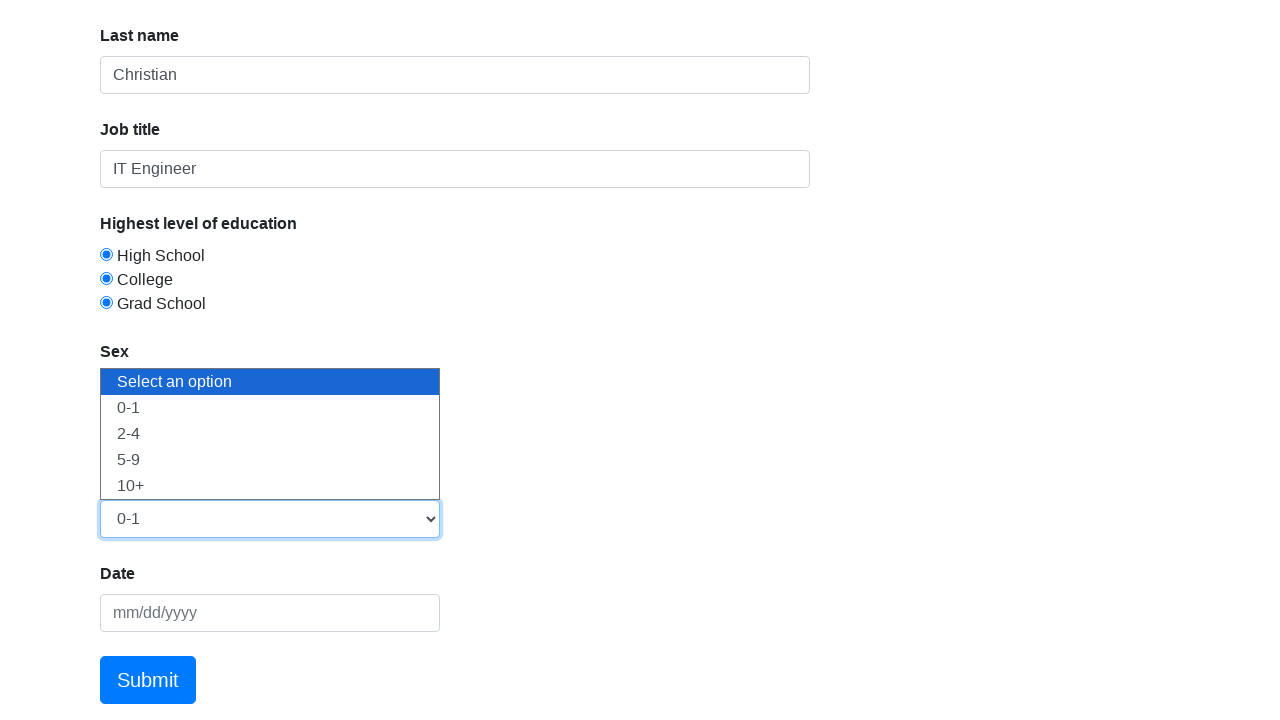

Clicked datepicker field at (270, 613) on #datepicker
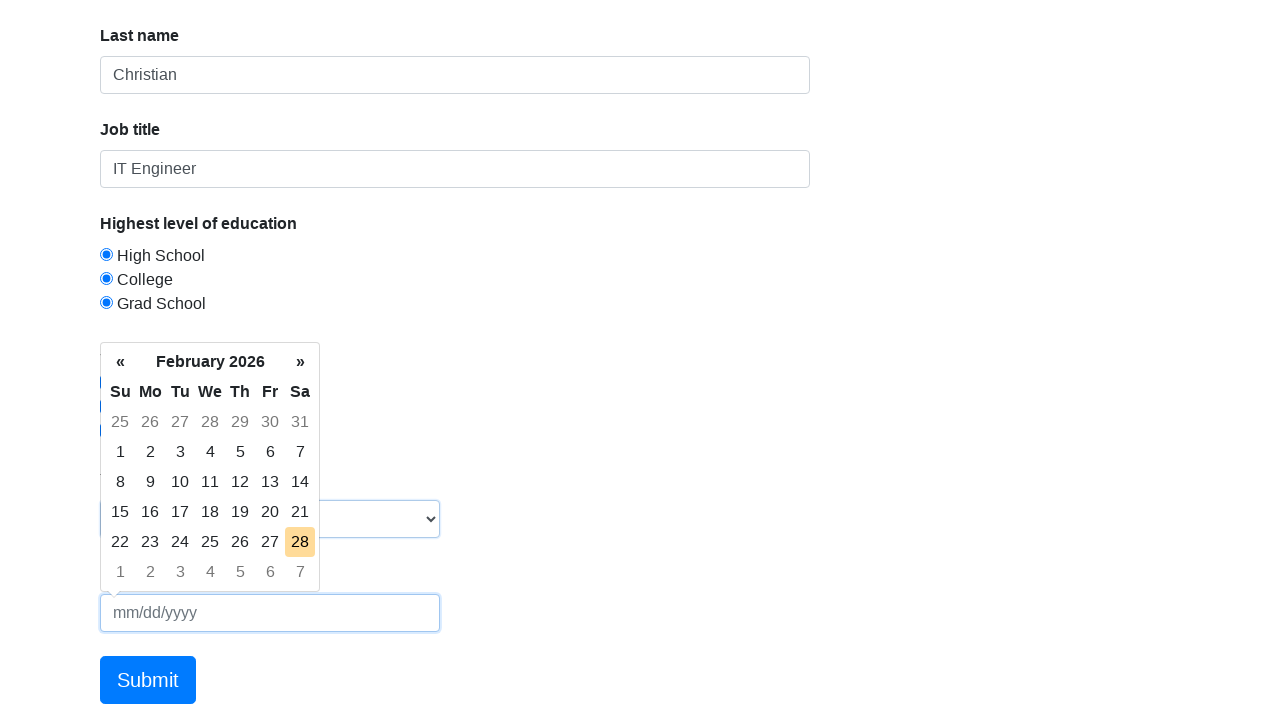

Datepicker calendar loaded
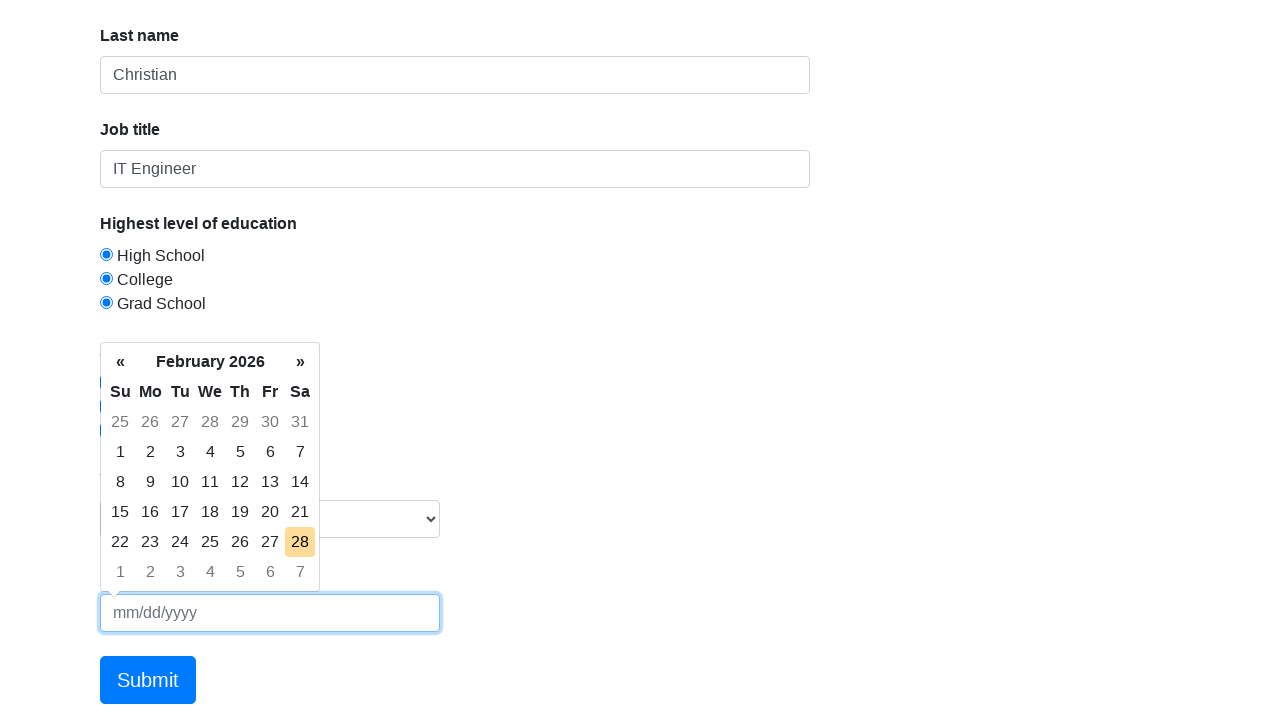

Selected a date from the calendar at (120, 452) on .datepicker-days td.day:not(.old):not(.new)
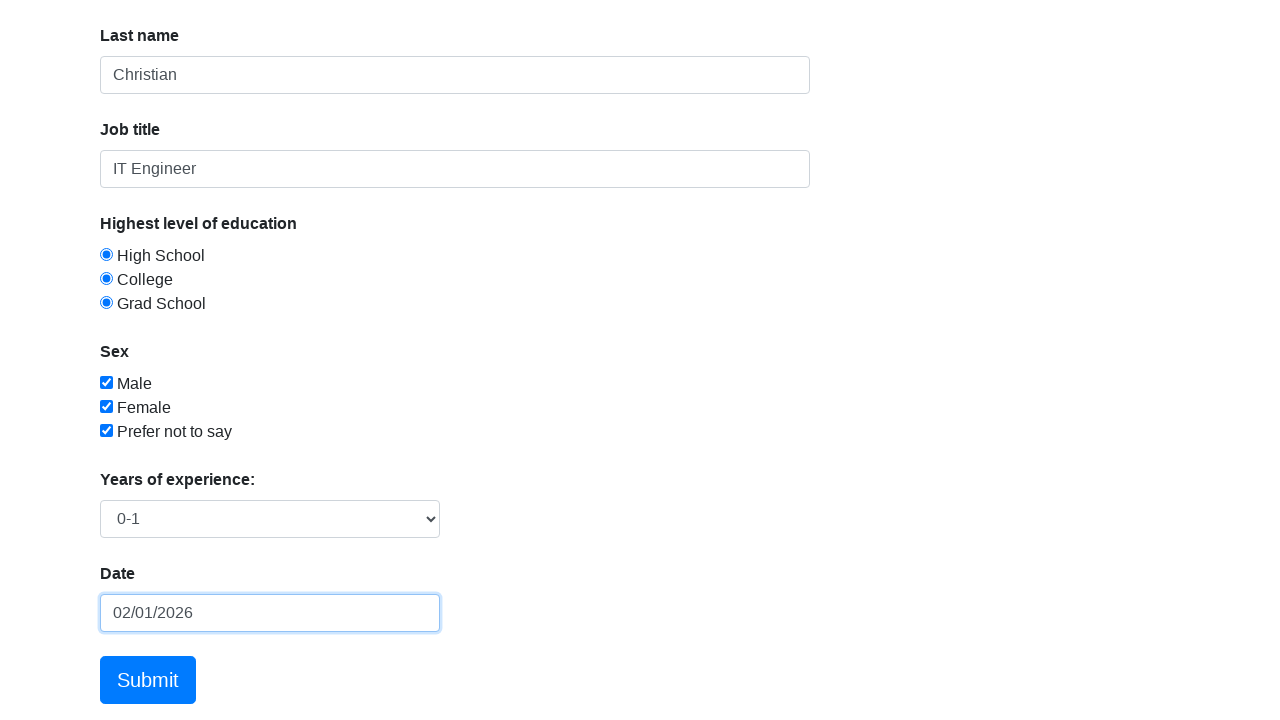

Clicked Submit button at (148, 680) on a:has-text('Submit')
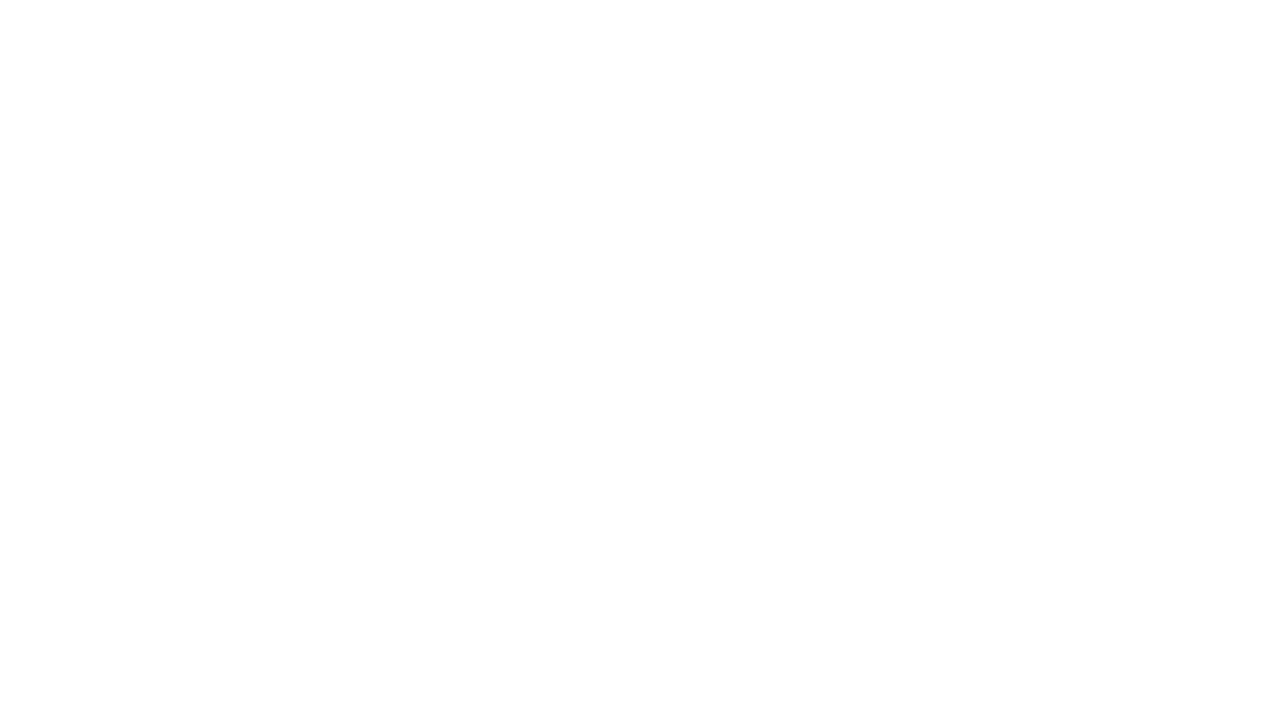

Form submission successful - confirmation page loaded
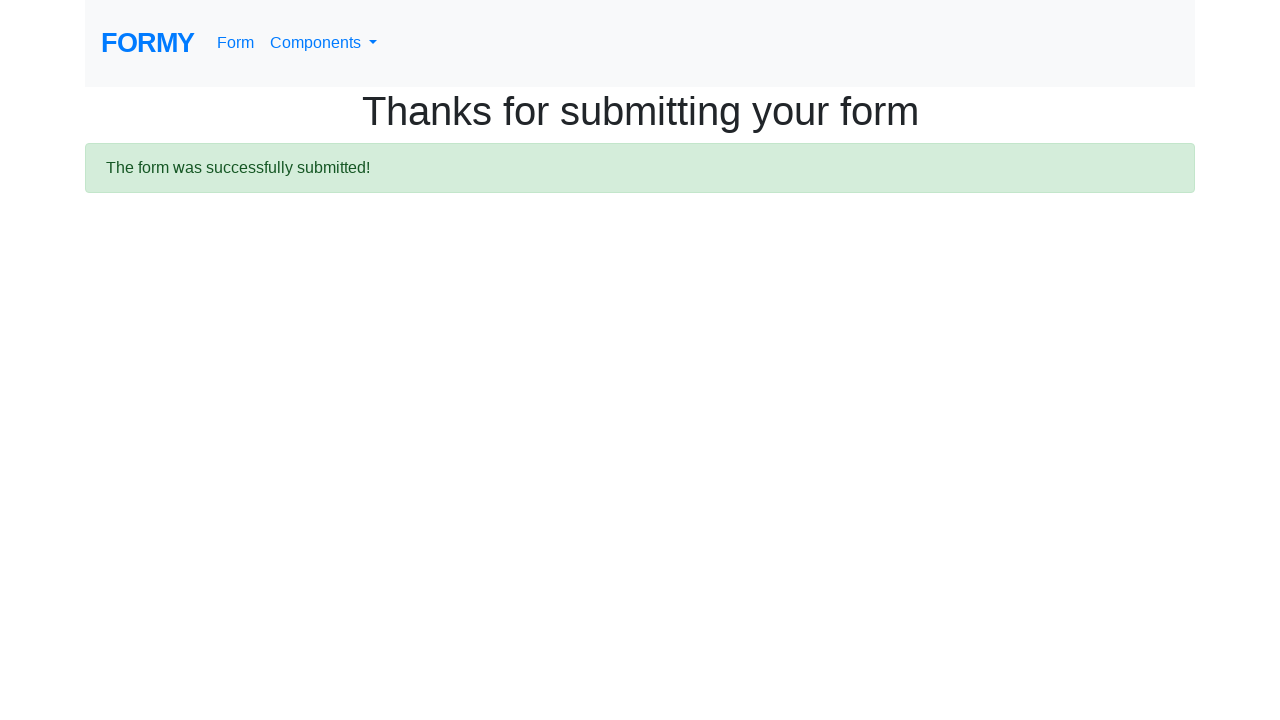

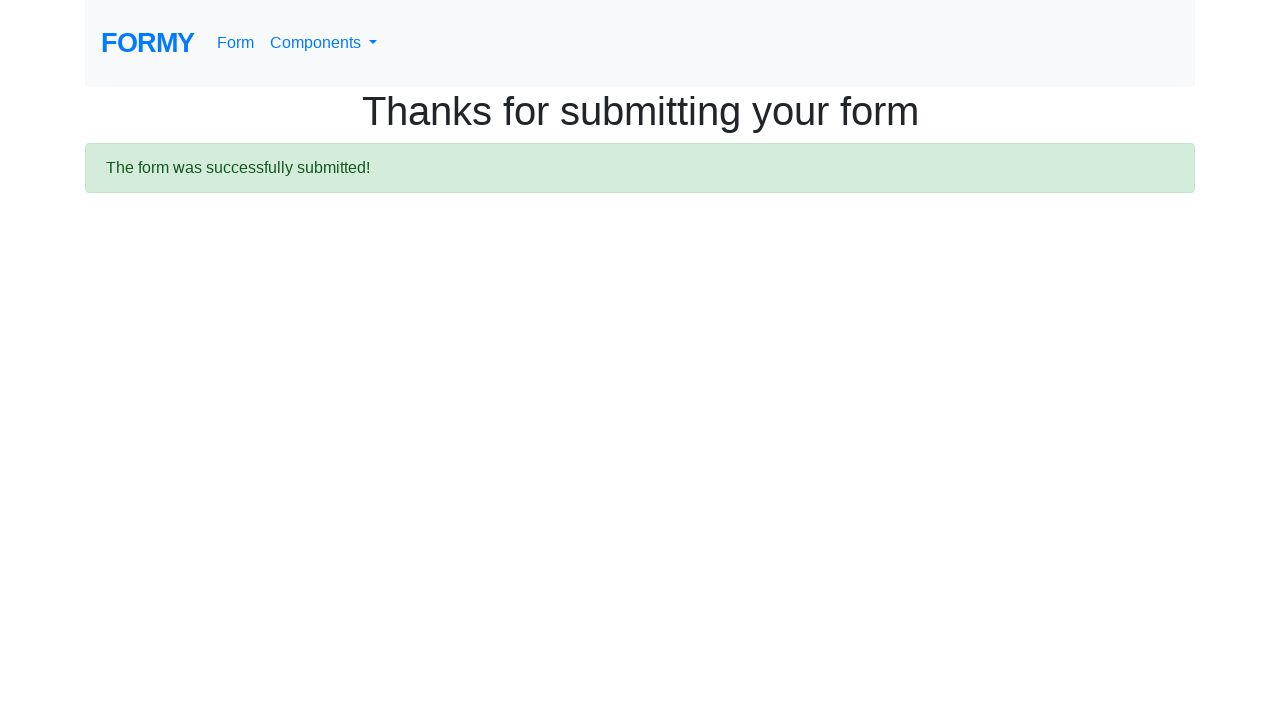